Tests auto-suggest dropdown functionality by typing a partial search term "ind" and selecting "India" from the suggested options.

Starting URL: https://rahulshettyacademy.com/dropdownsPractise/

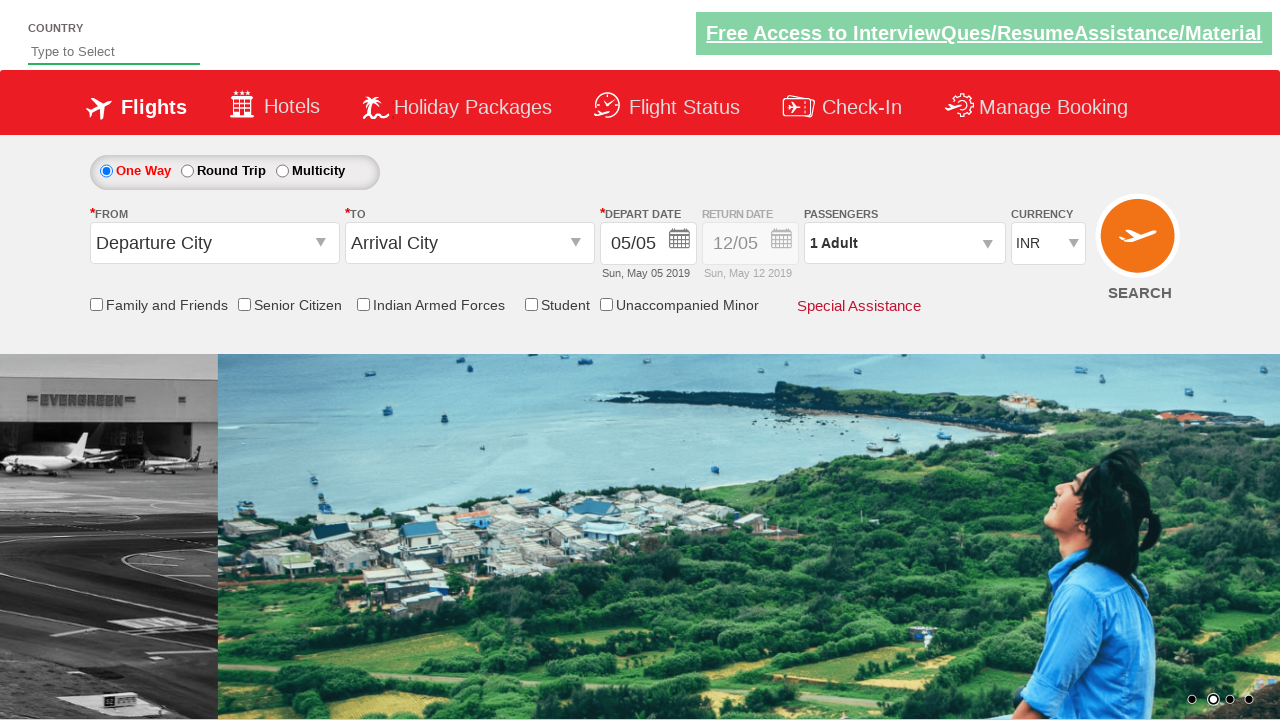

Typed 'ind' in auto-suggest input field on #autosuggest
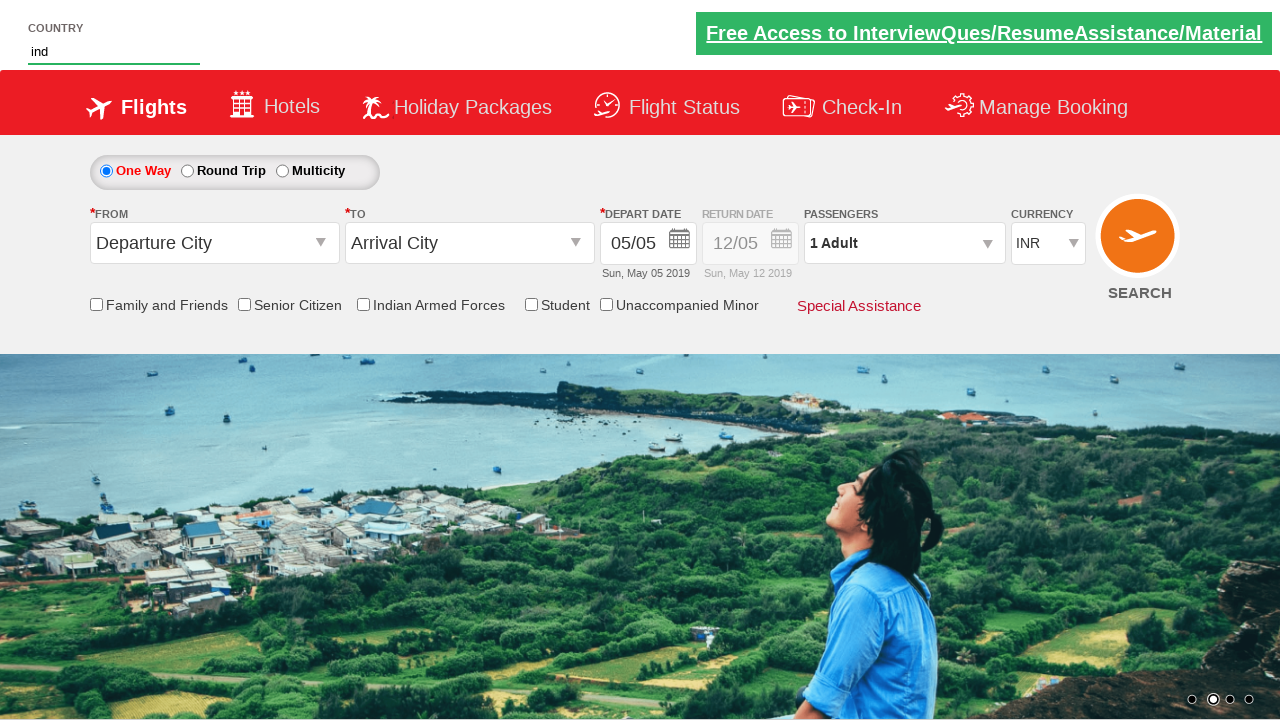

Auto-suggest dropdown appeared with suggestions
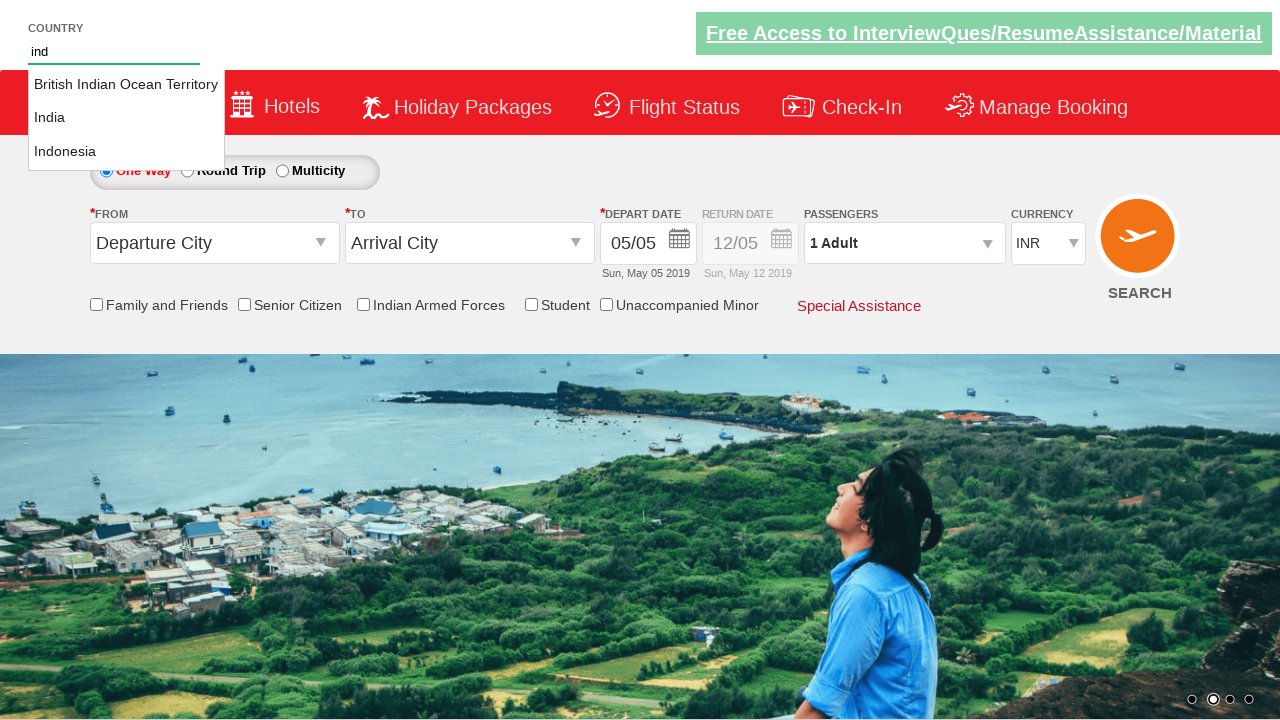

Retrieved all auto-suggest option elements
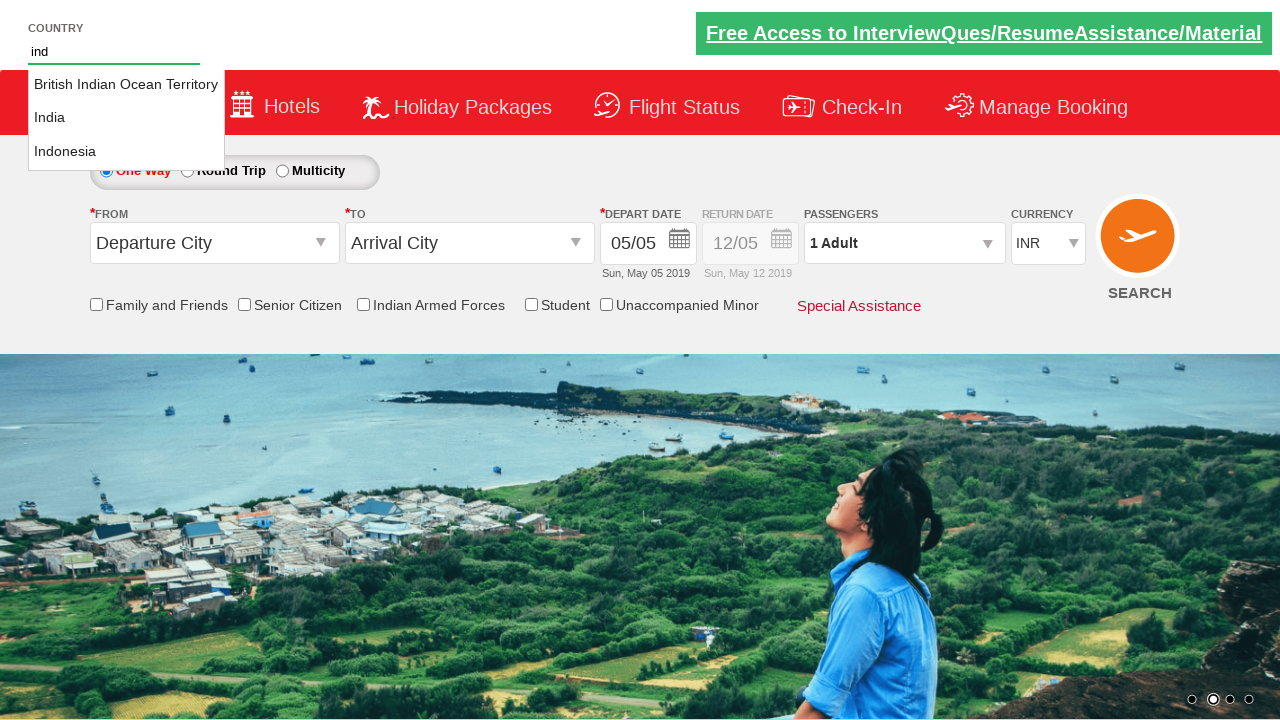

Selected 'India' from auto-suggest dropdown at (126, 118) on li.ui-menu-item a >> nth=1
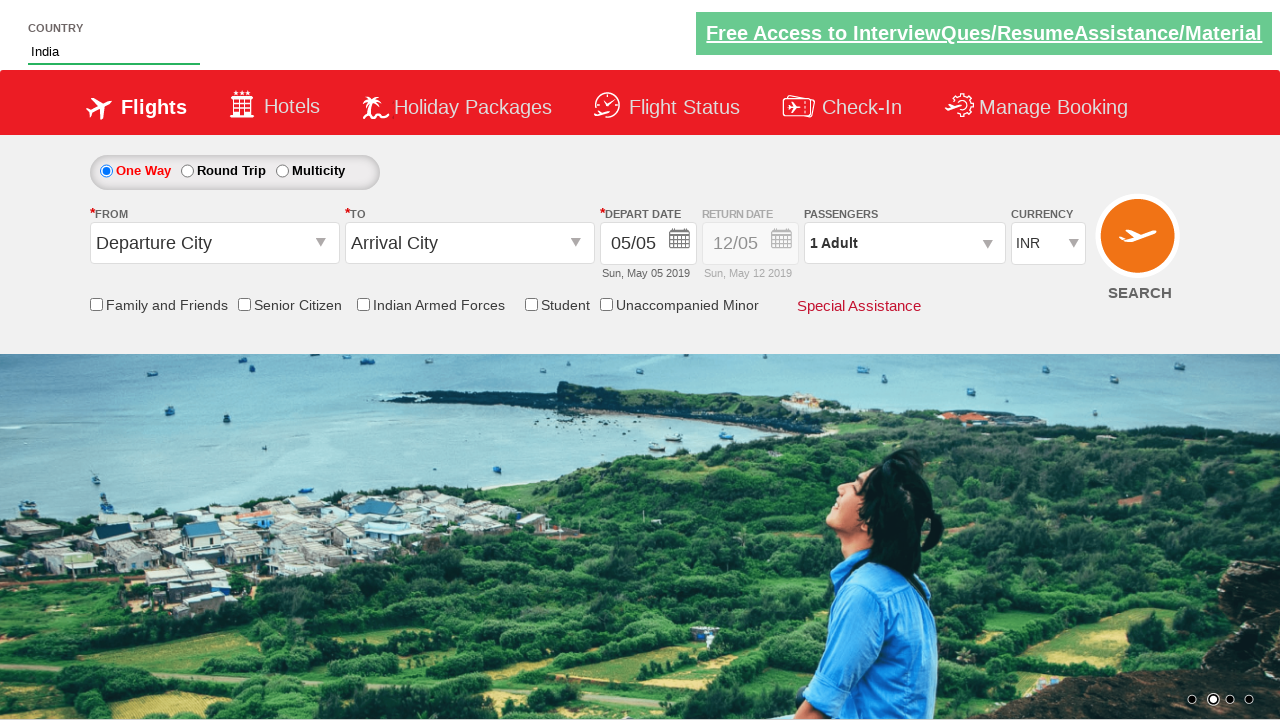

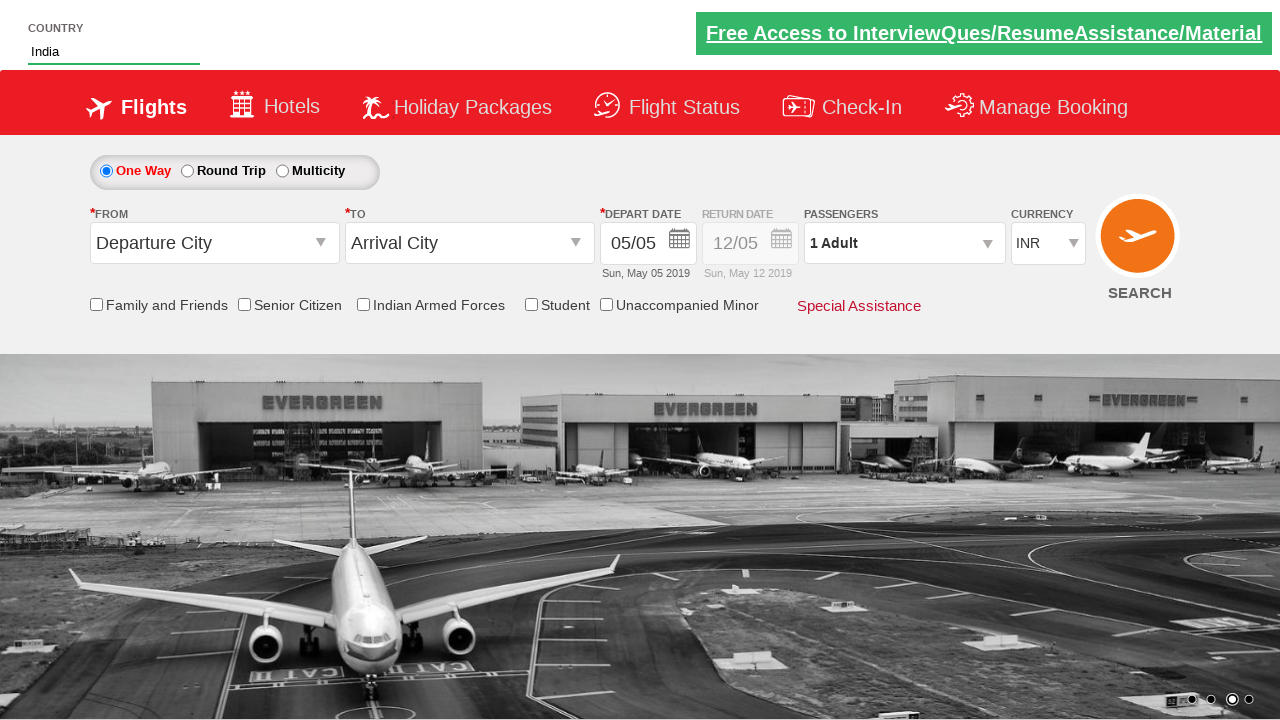